Tests the geolocation/city selection functionality by checking and verifying the selected city

Starting URL: https://confaelshop.ru/

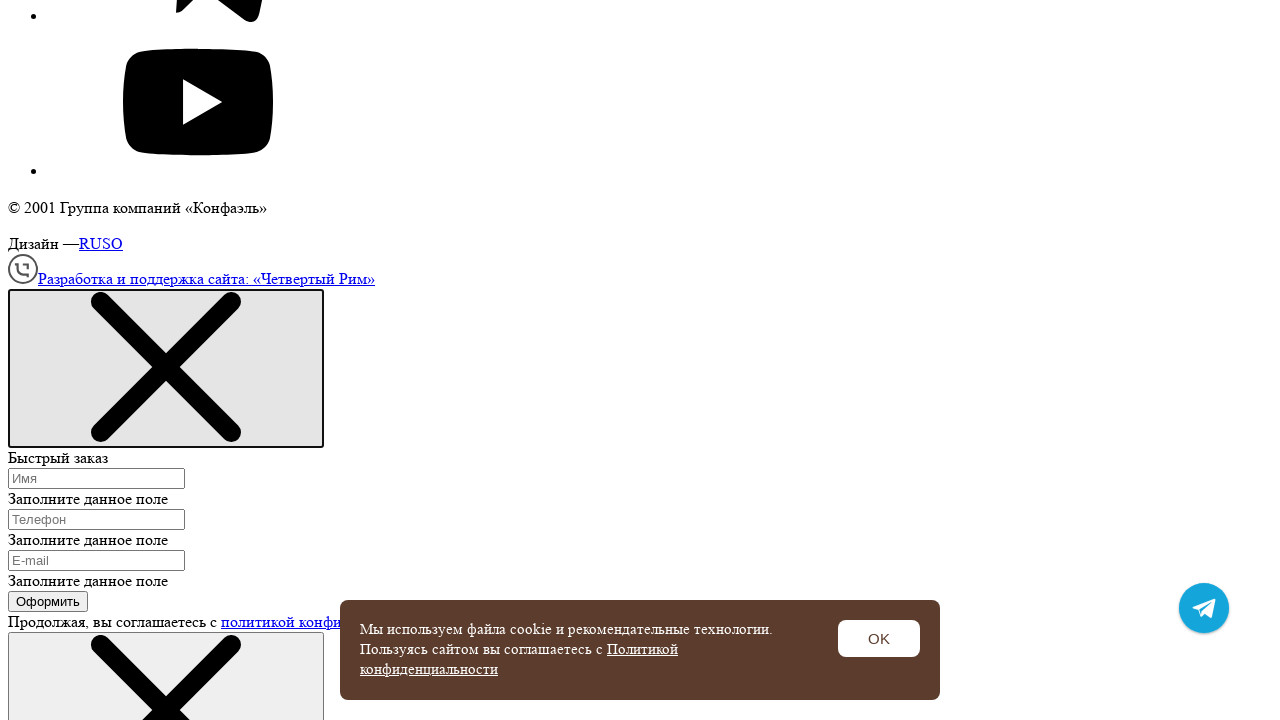

Clicked on Moscow (Москва) city selector at (115, 360) on text=Москва
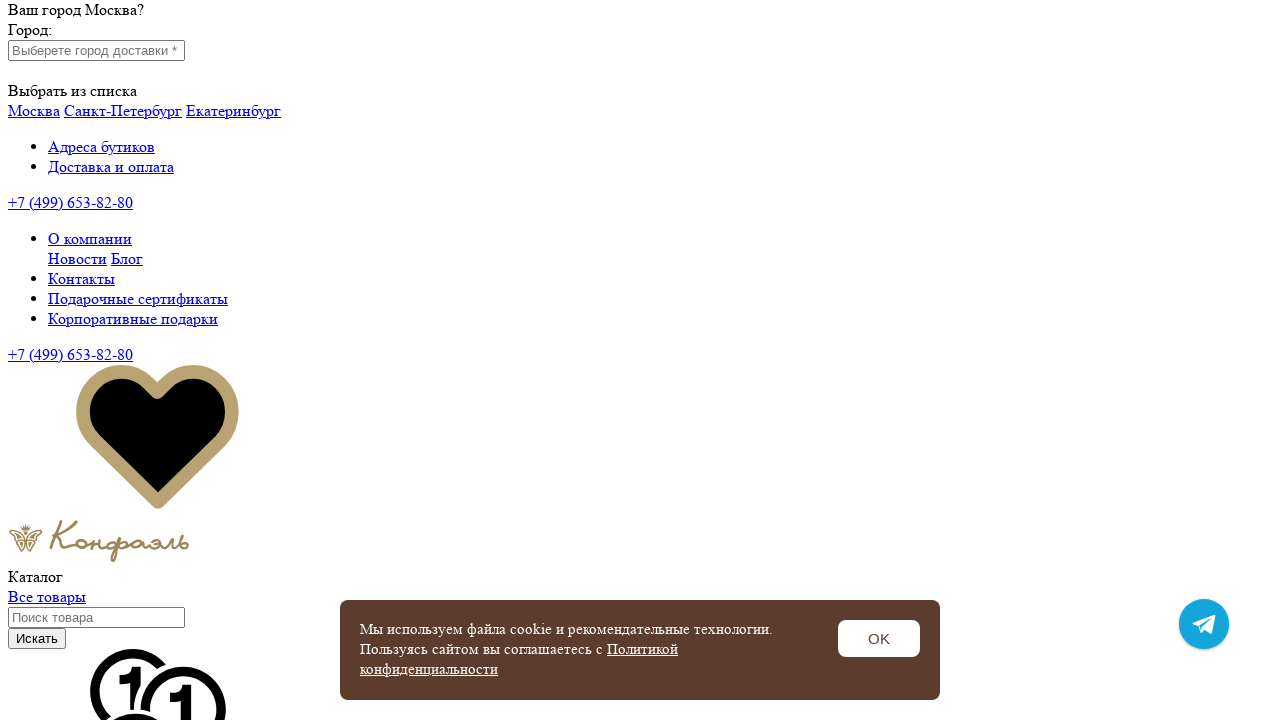

Verified Moscow (Москва) is selected and visible
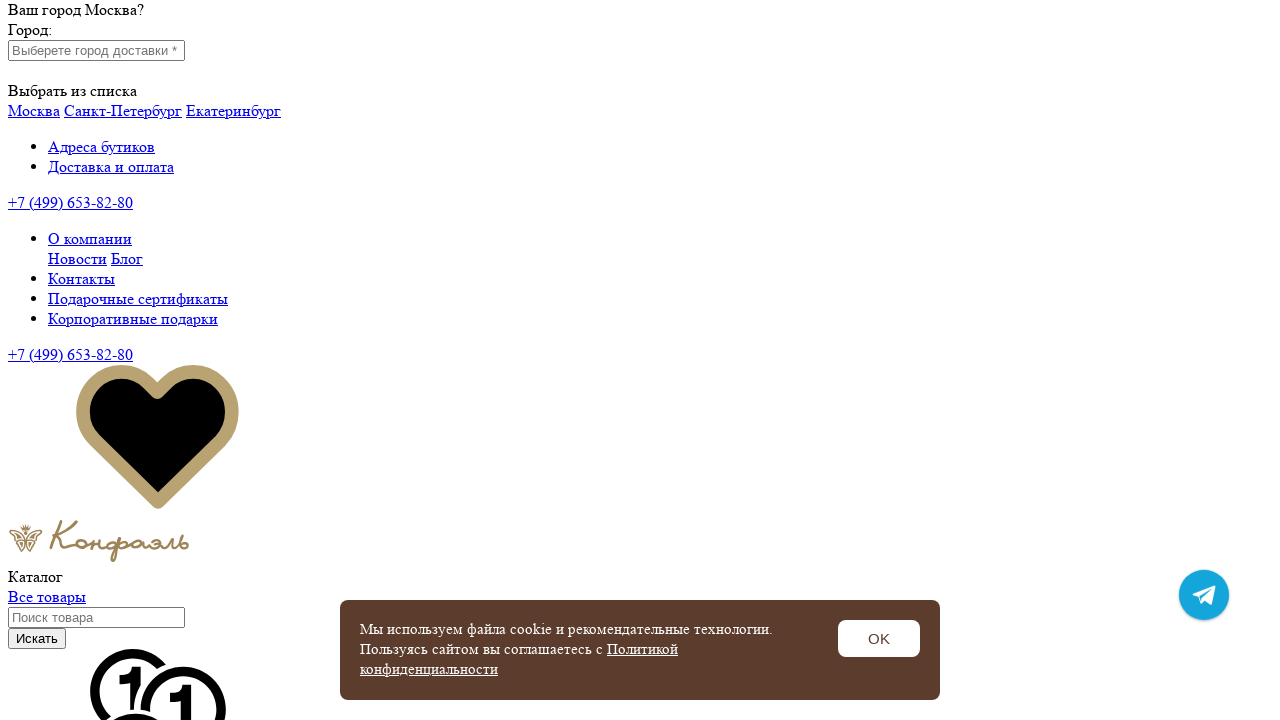

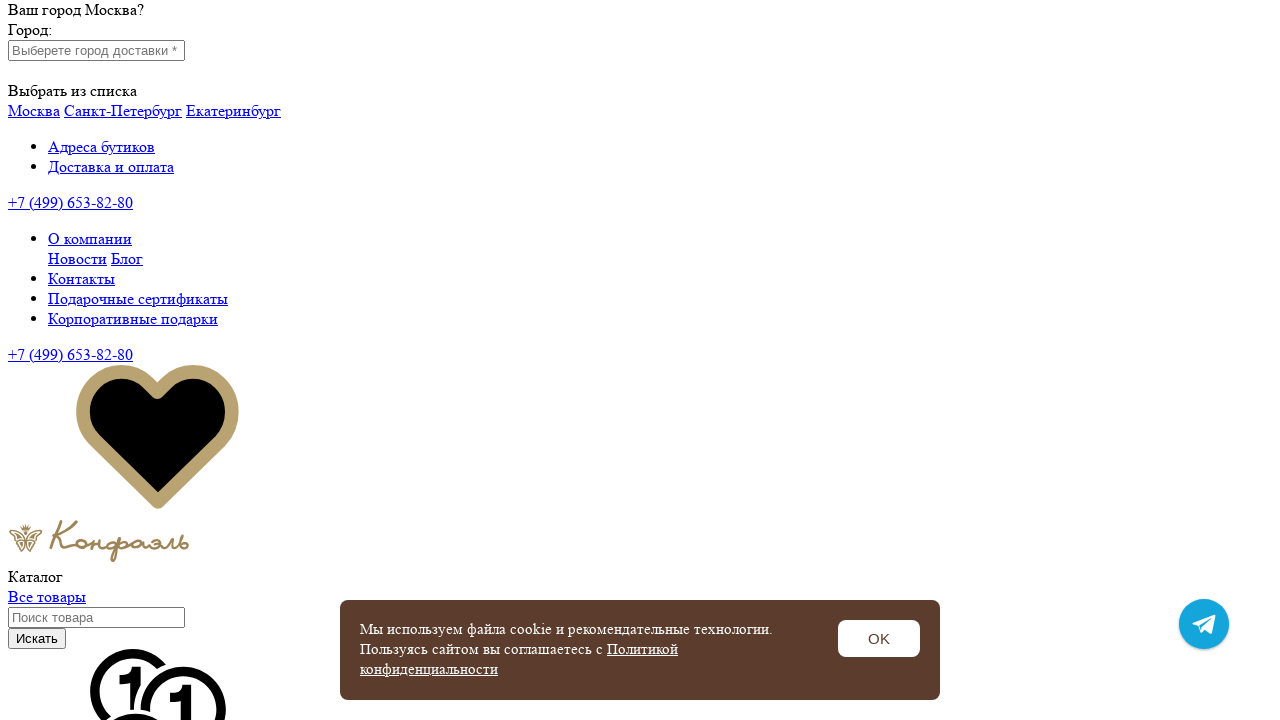